Validates UI properties of the login button on the OrangeHRM login page, checking that the button is visible and enabled without performing actual authentication.

Starting URL: https://opensource-demo.orangehrmlive.com/web/index.php/auth/login

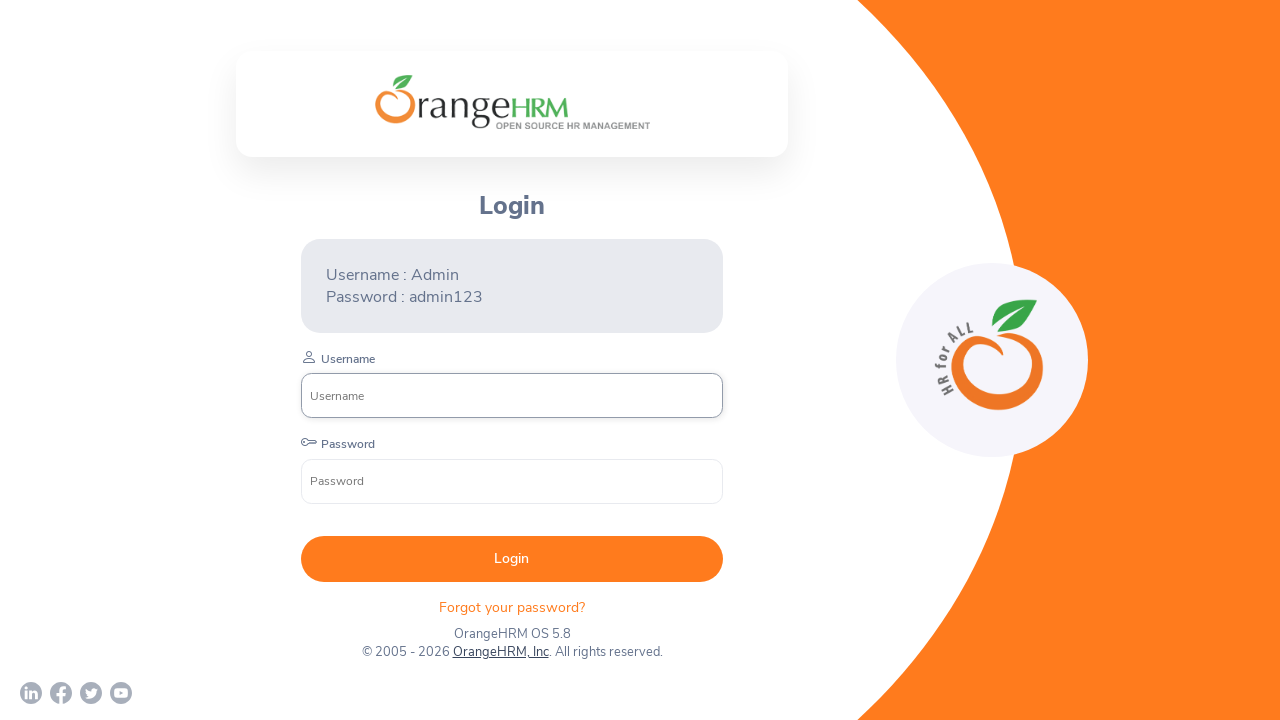

Waited for login button selector to be available
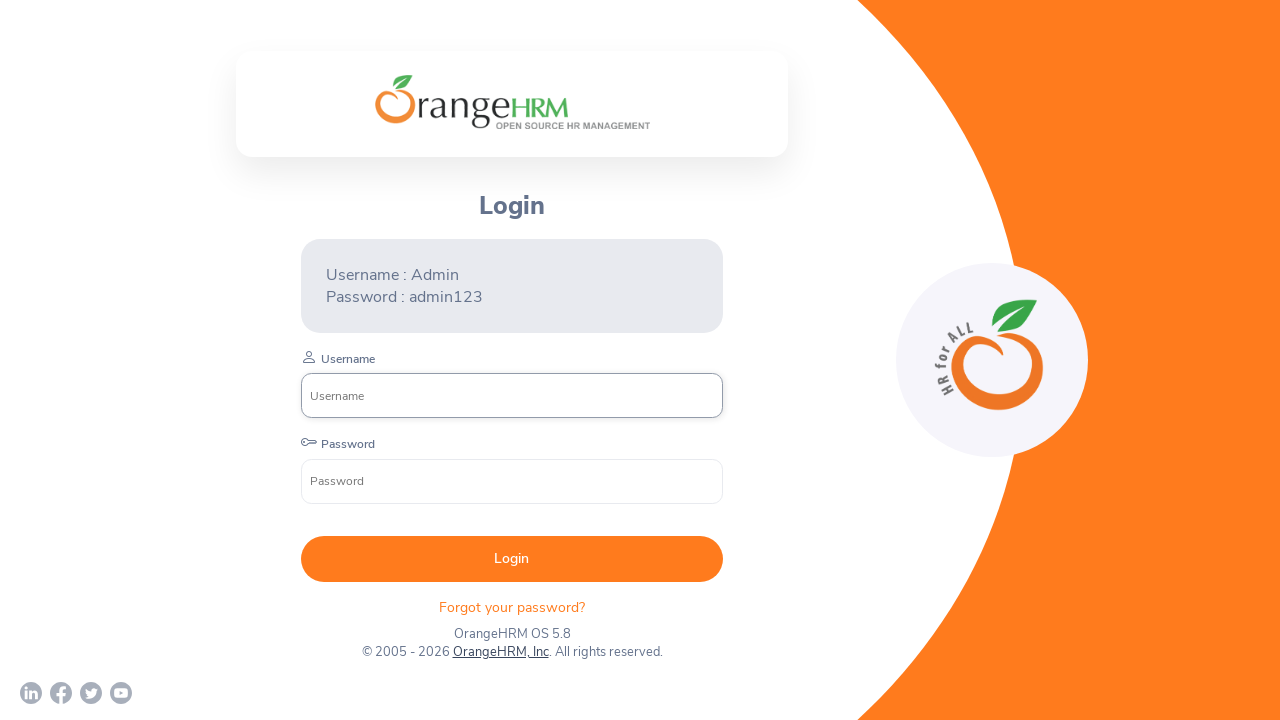

Located the login button element
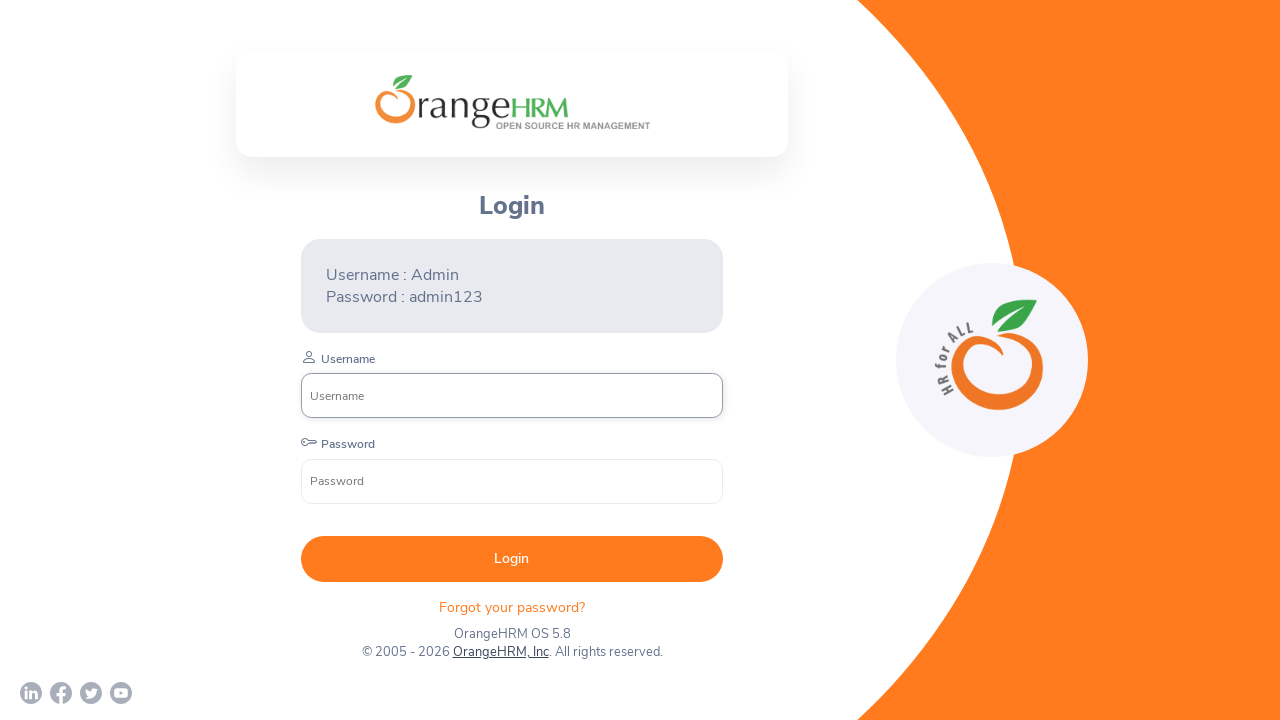

Verified login button is visible
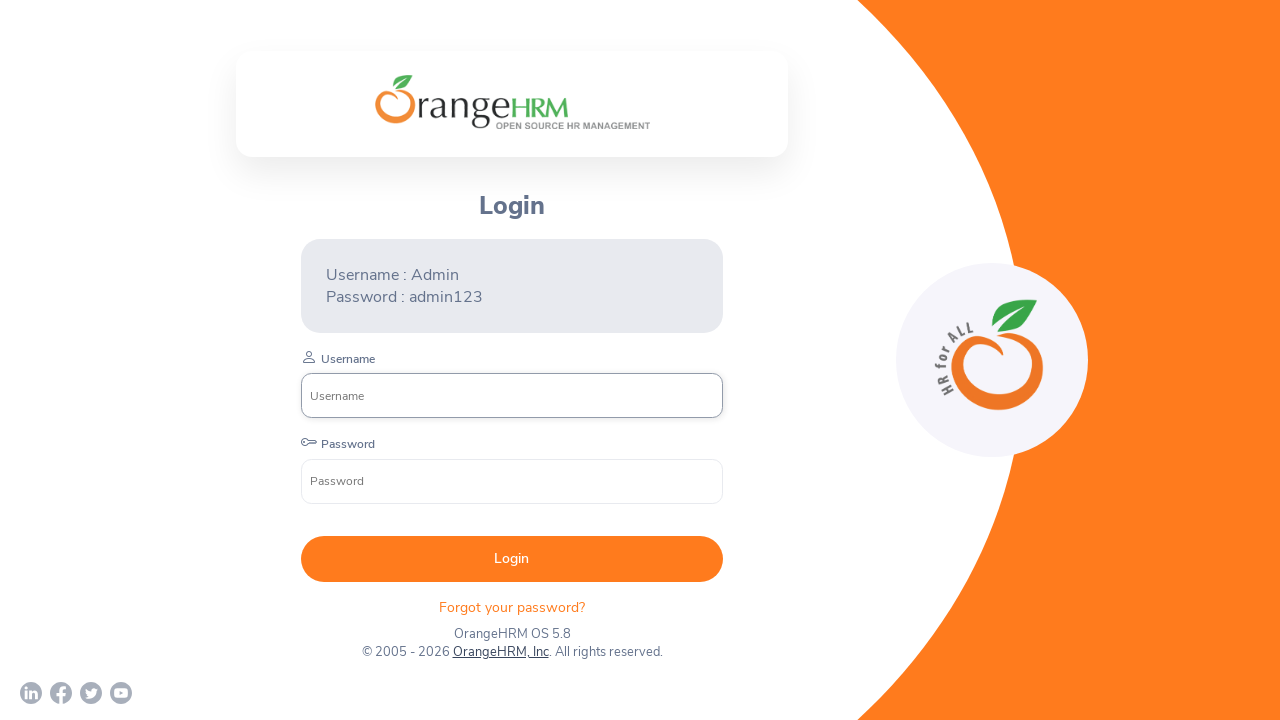

Verified login button is enabled
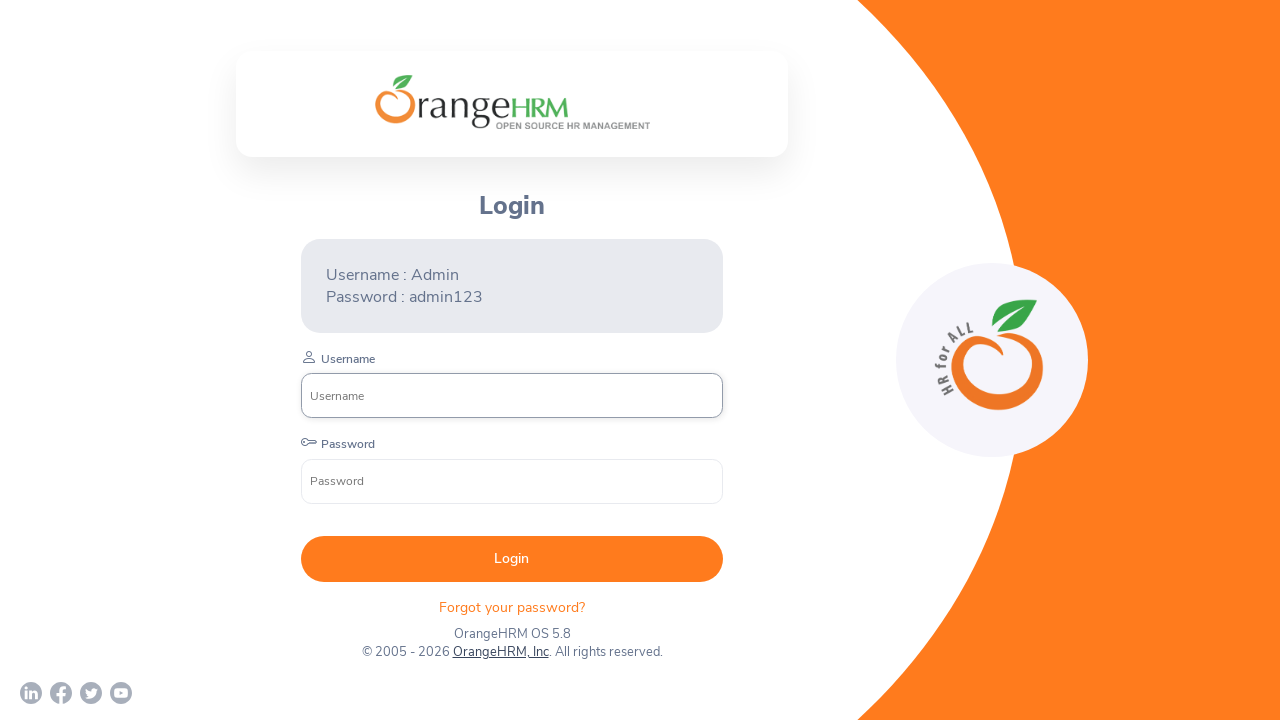

Retrieved login button text content
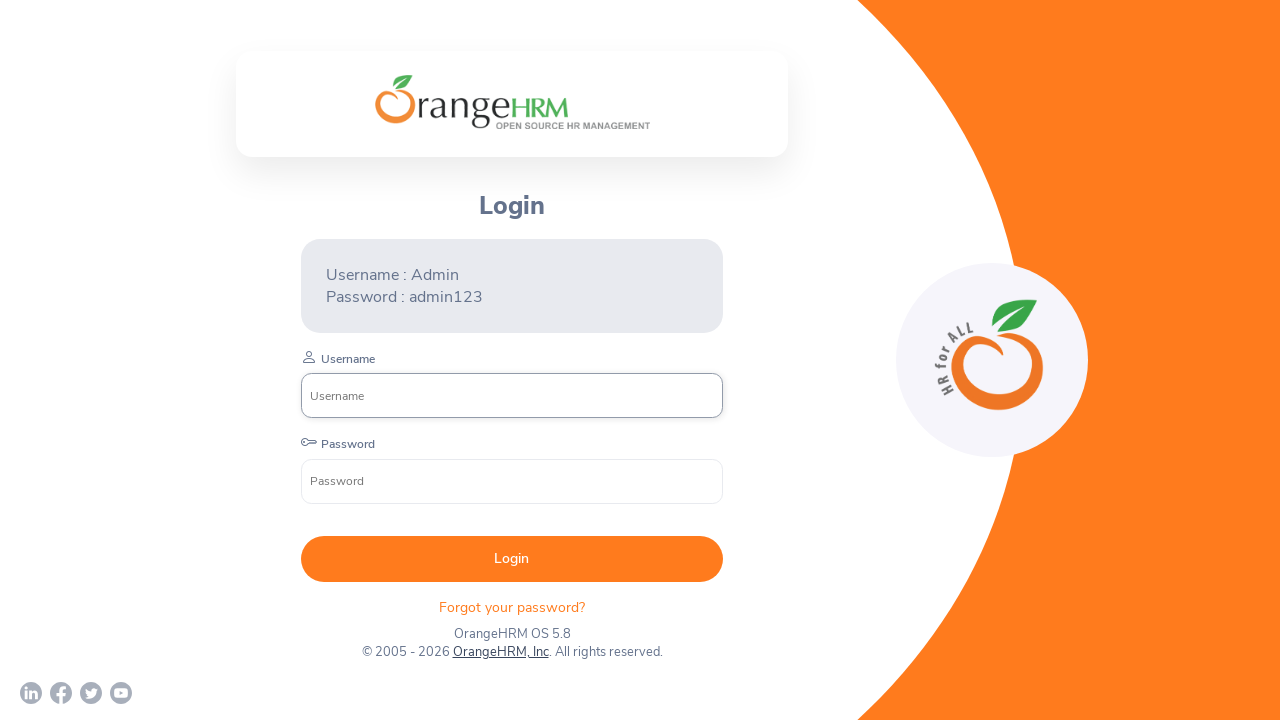

Verified login button has text content
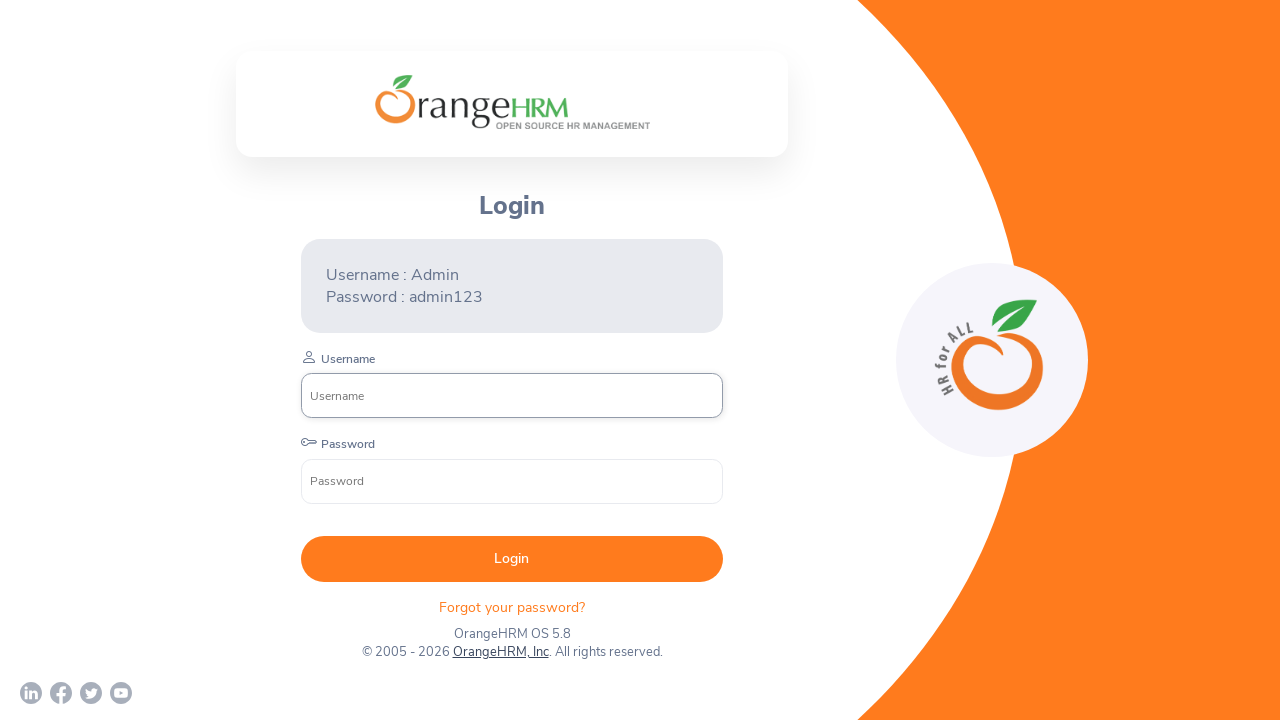

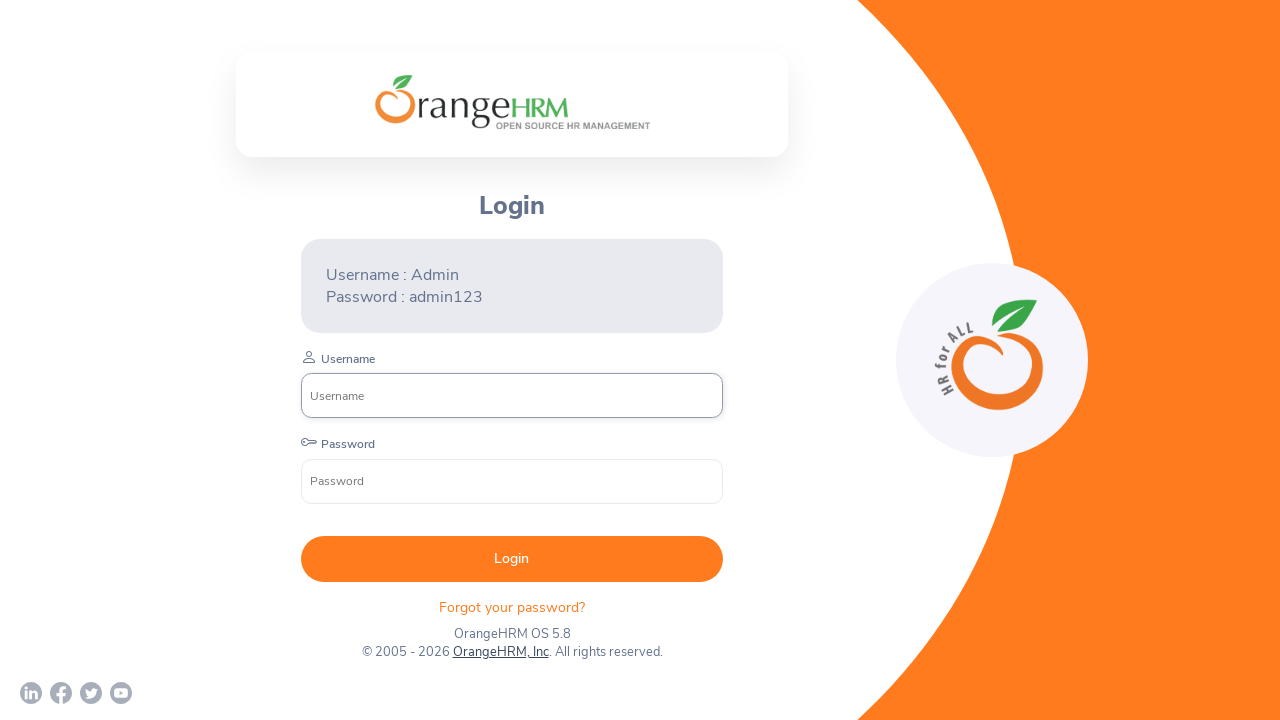